Tests navigation to the notebooks/laptops section from the computers category page

Starting URL: https://shop.by/kompyutery/

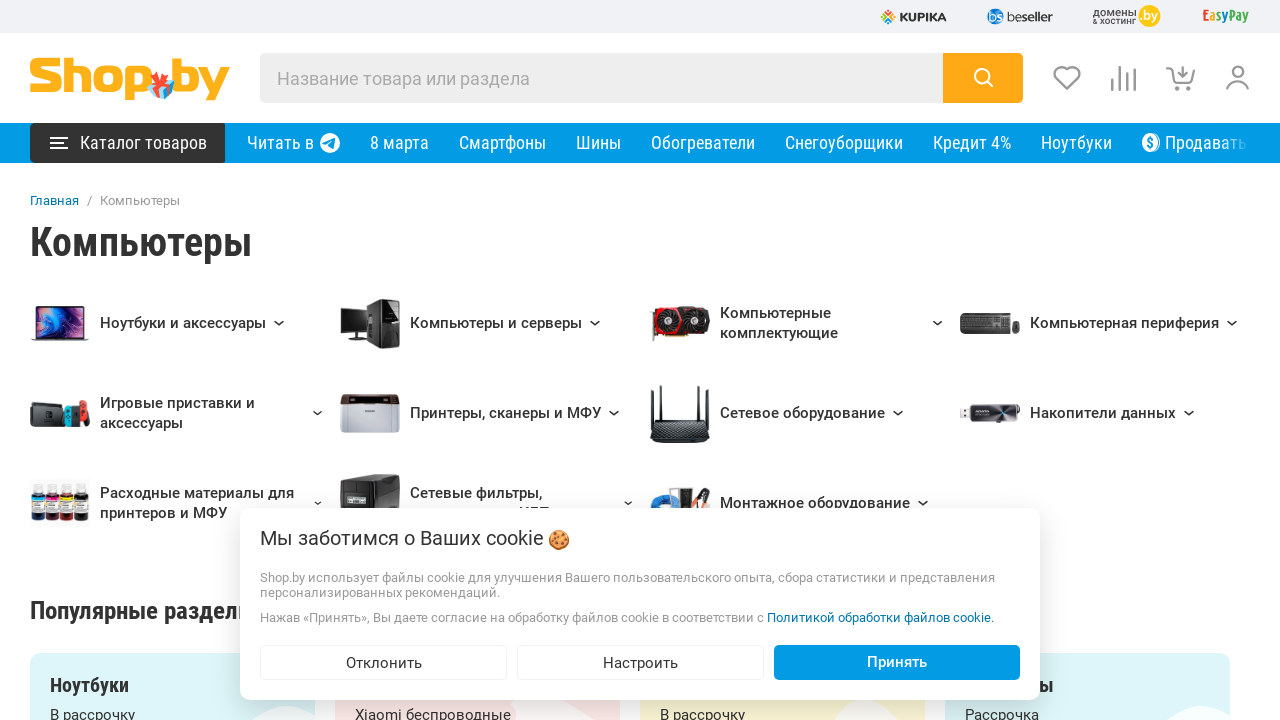

Clicked on Notebooks/Laptops link at (1076, 142) on a:has-text('Ноутбуки')
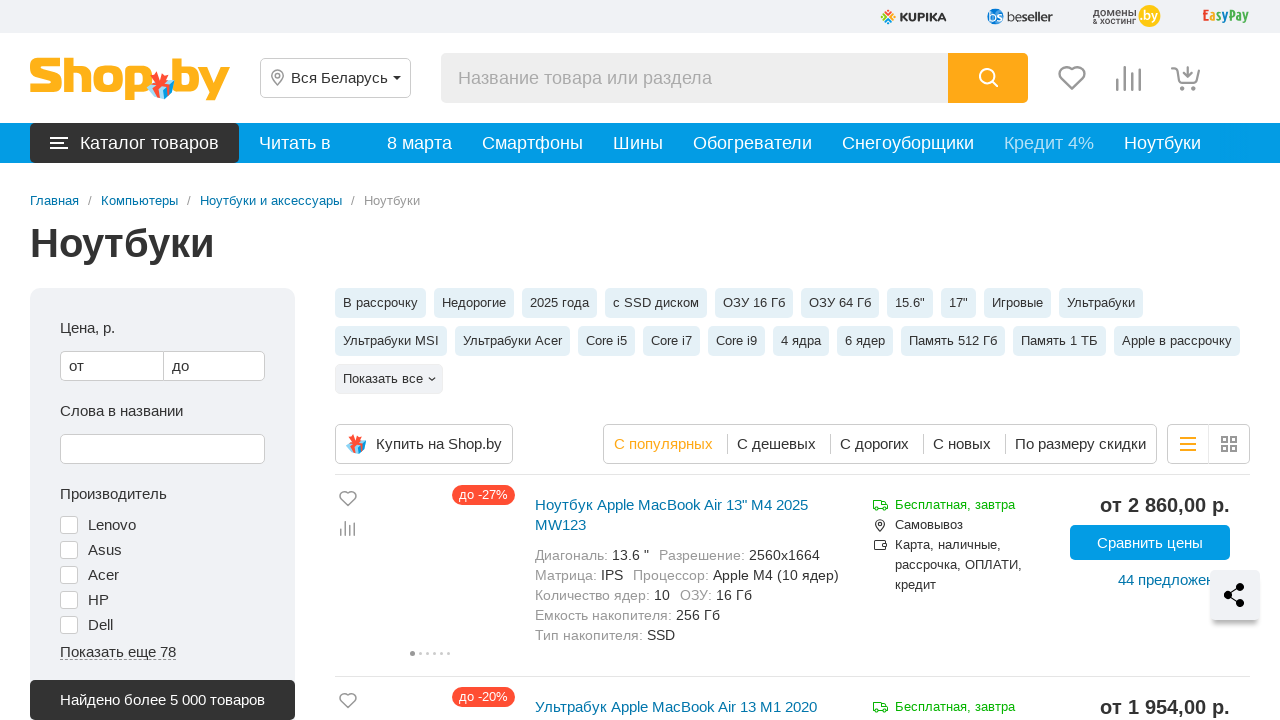

Navigation to notebooks/laptops section completed
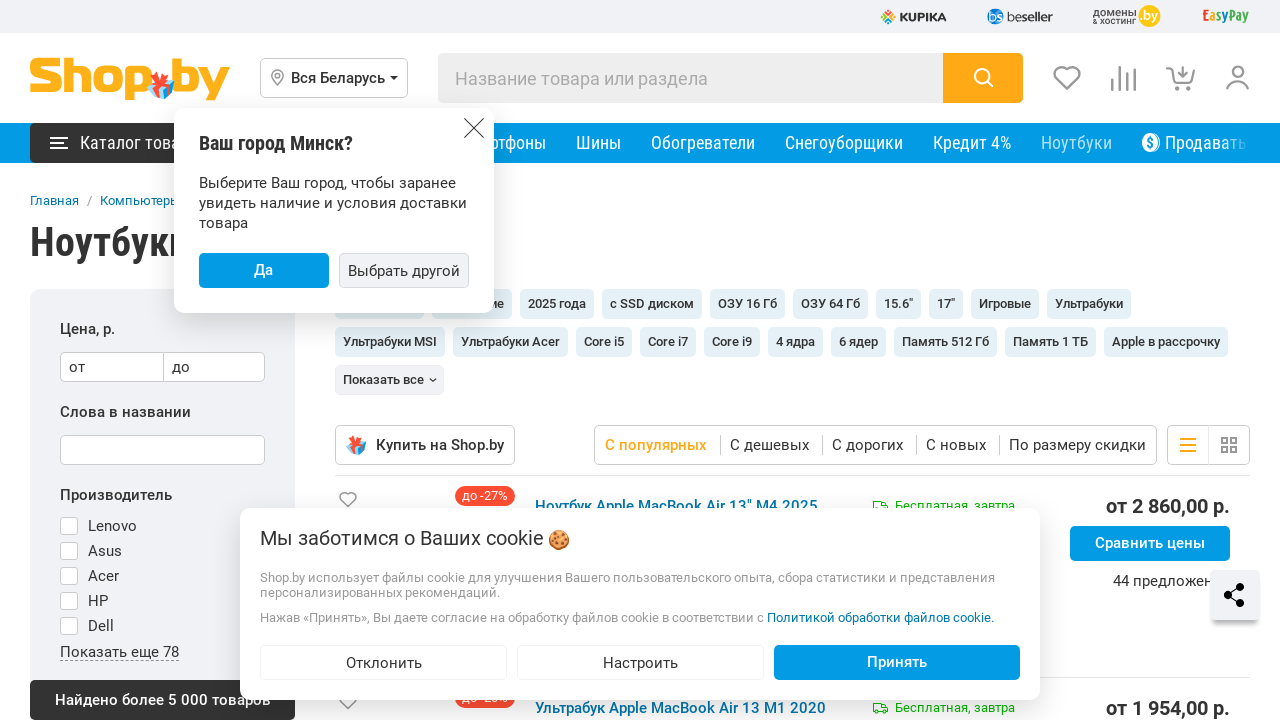

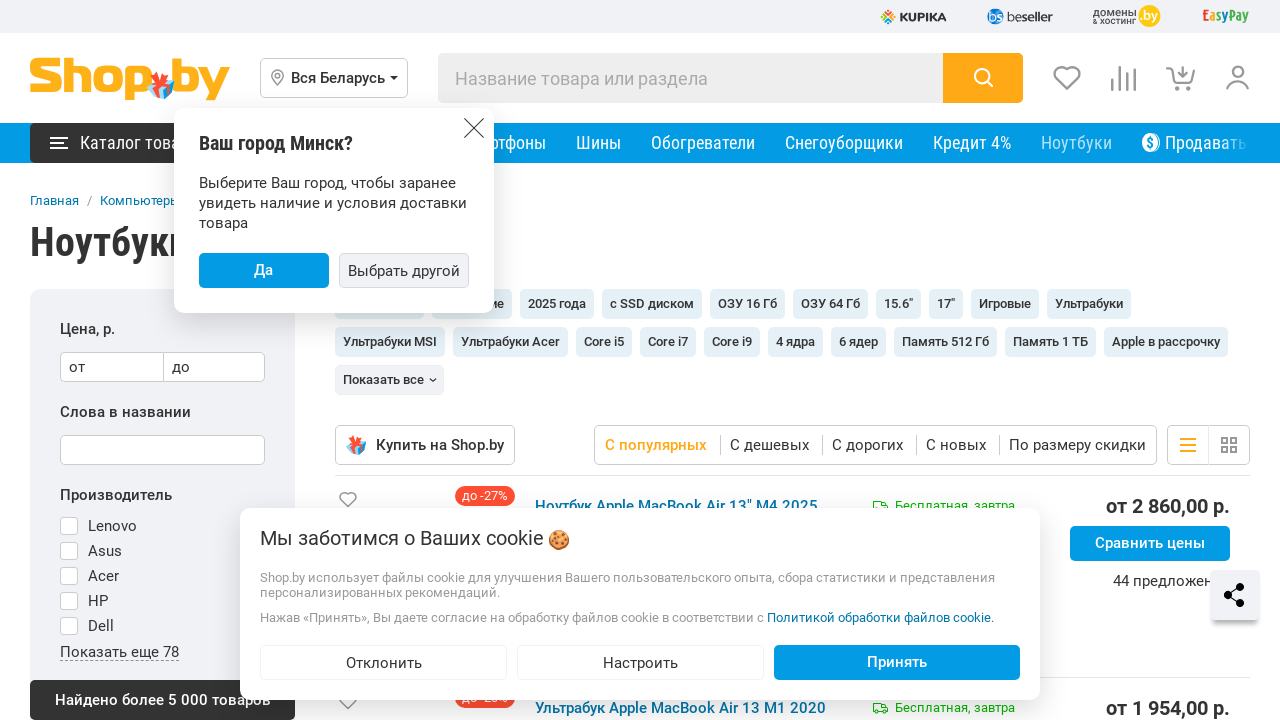